Navigates to AutomationTalks website and verifies the page loads by checking the title

Starting URL: https://www.AutomationTalks.com/

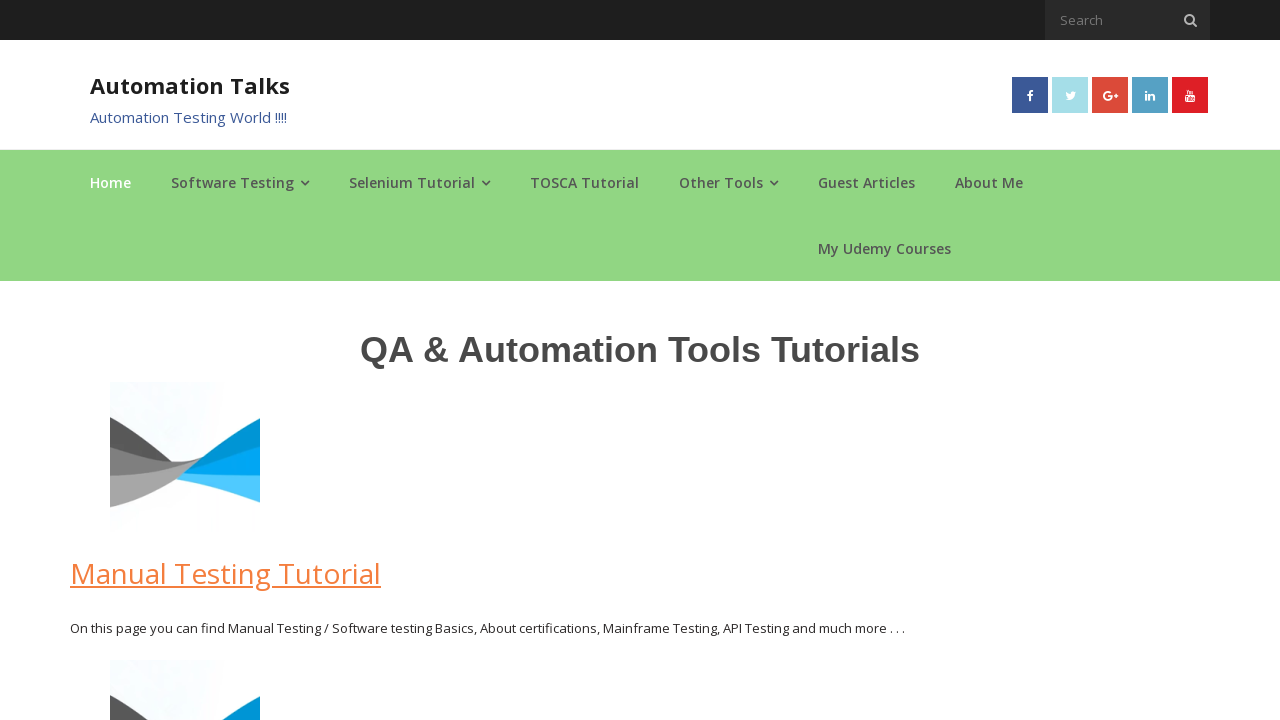

Navigated to AutomationTalks website
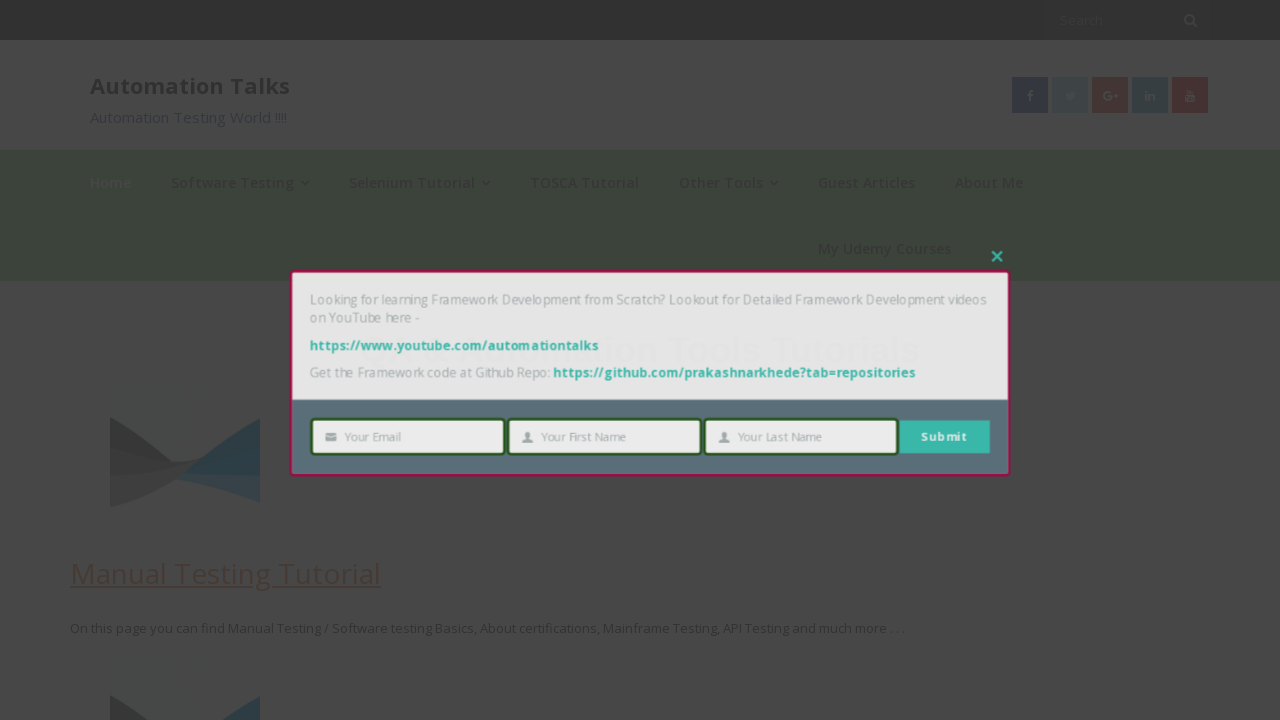

Page DOM content loaded
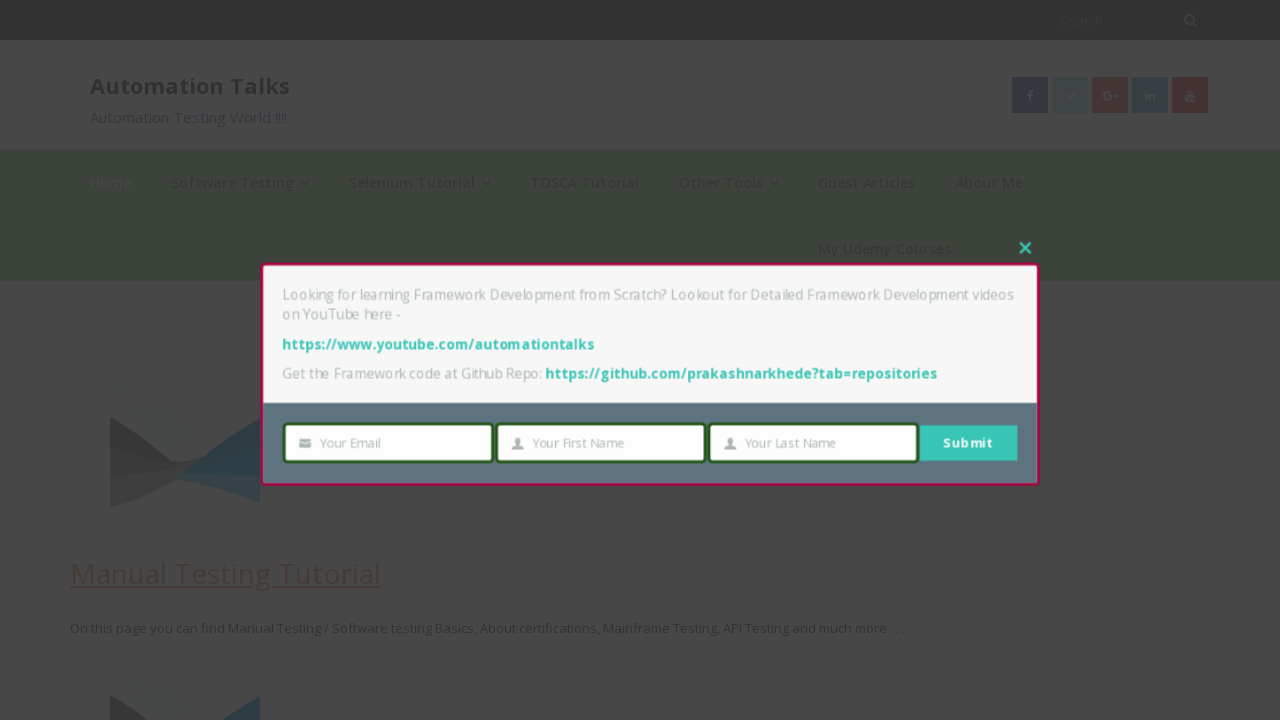

Retrieved page title: AutomationTalks - Learn Automation Testing
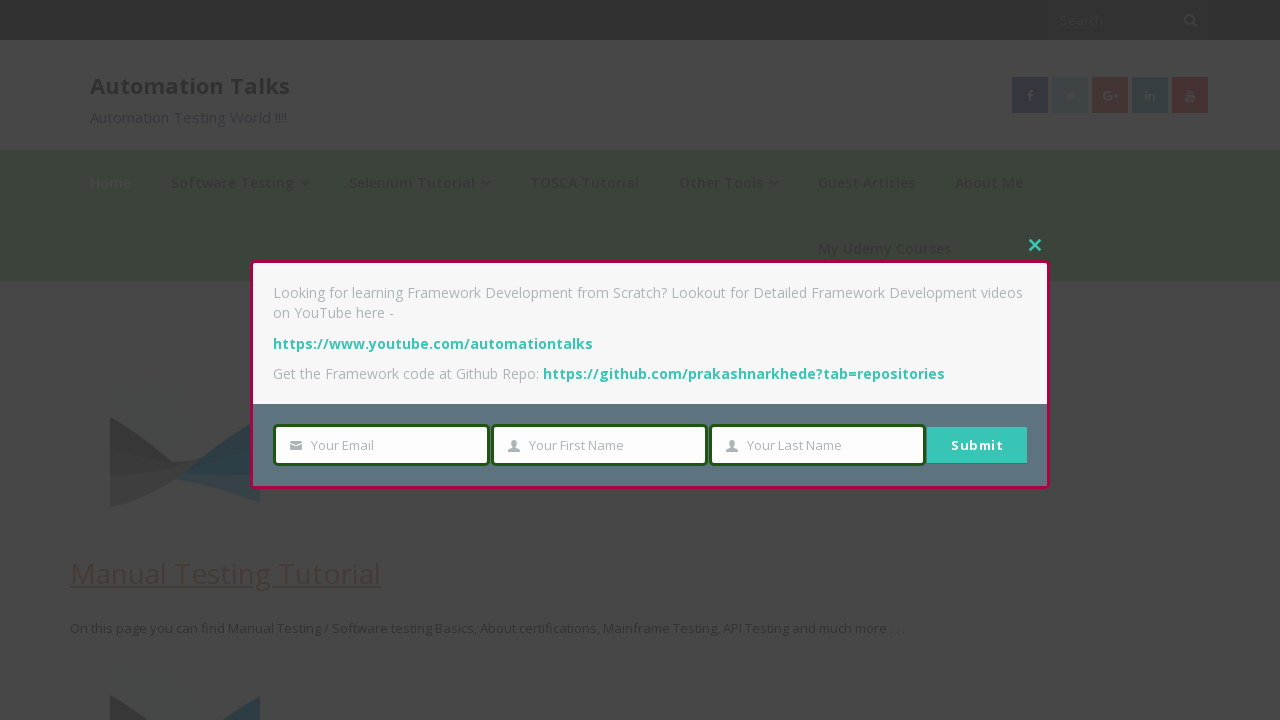

Verified page title is present: AutomationTalks - Learn Automation Testing
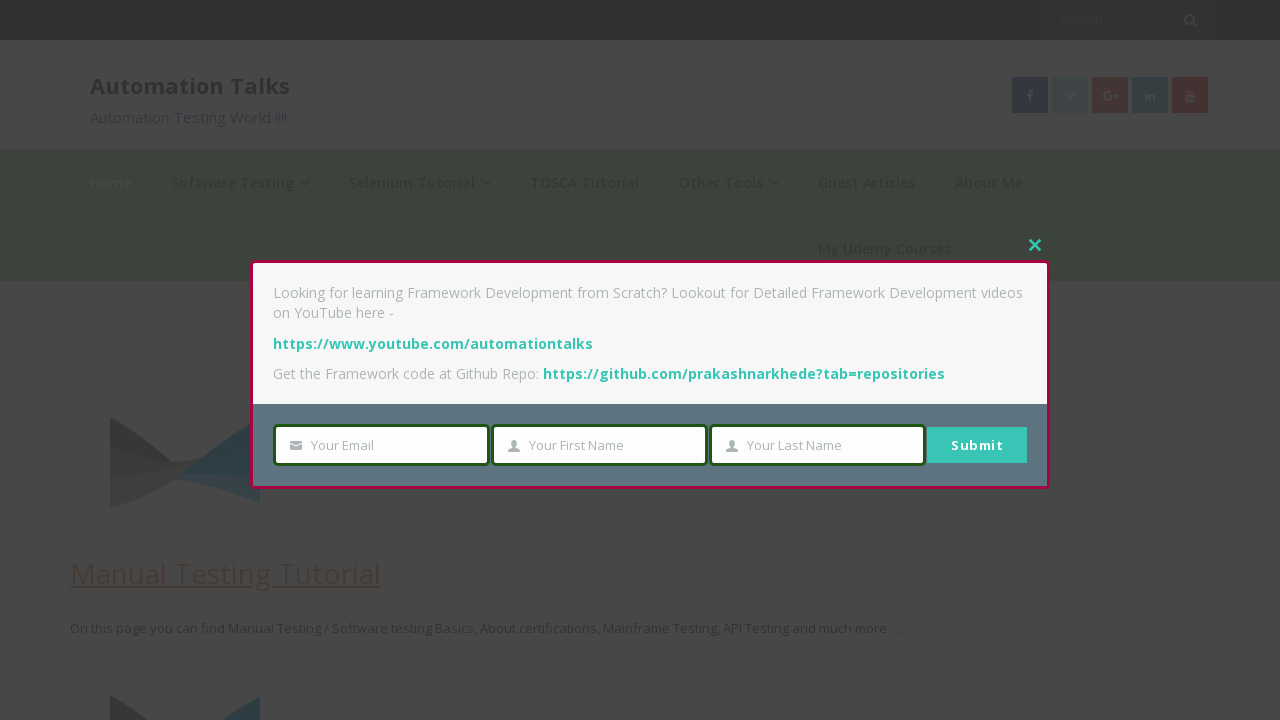

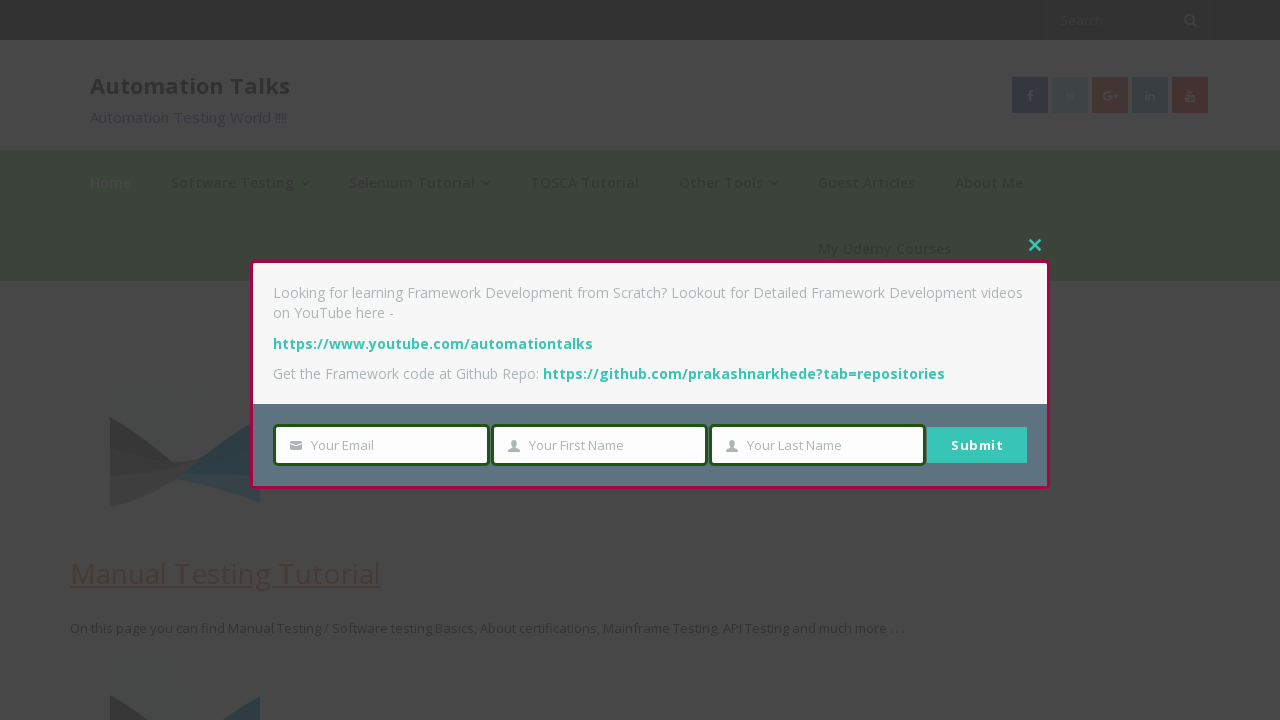